Navigates to a demo application and clicks the Login button to proceed to the check user exist page

Starting URL: https://demo.wrappid.dev/defaultAppRoute

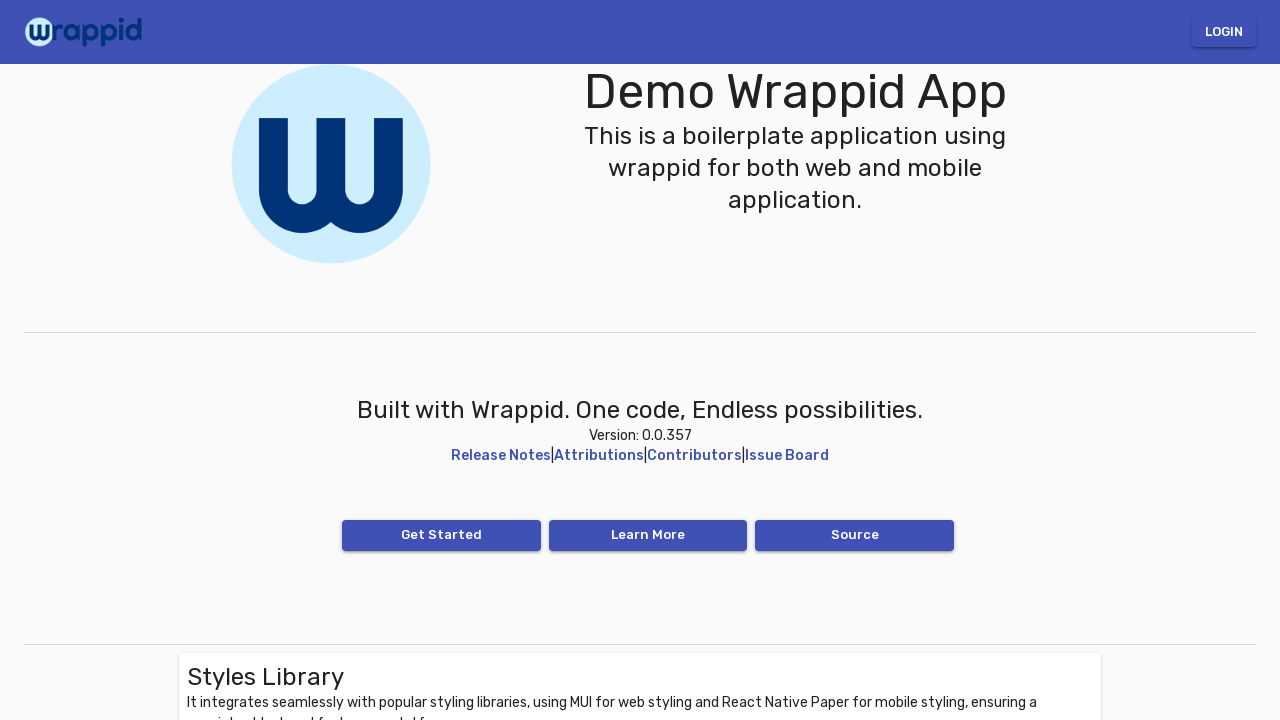

Login button selector appeared on demo application
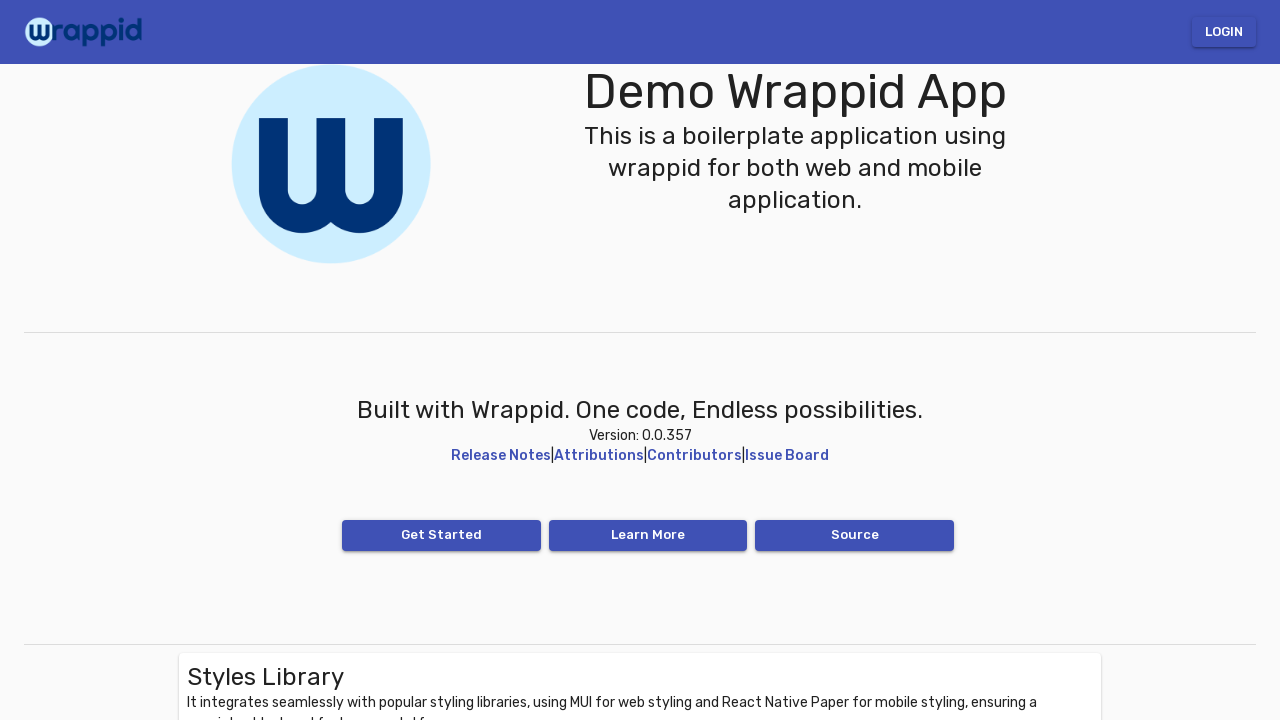

Clicked Login button to proceed to check user exist page at (1224, 32) on button:has-text('Login')
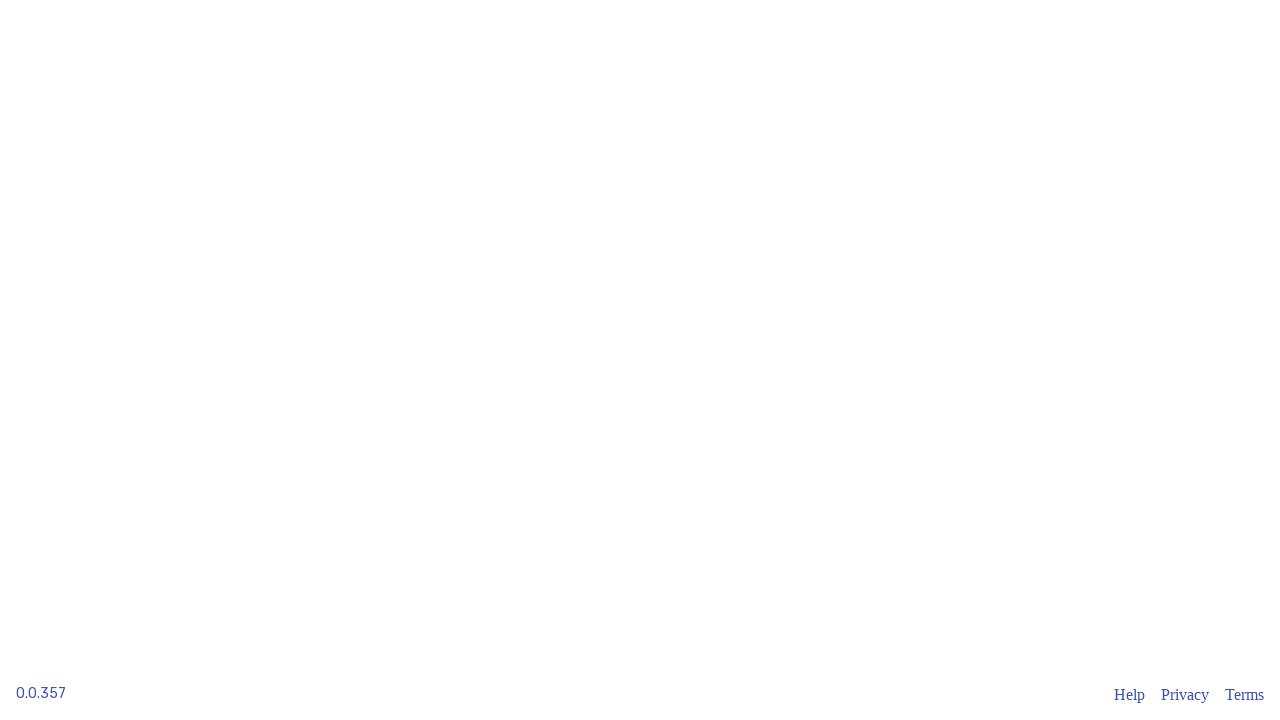

Waited for page to load after clicking login
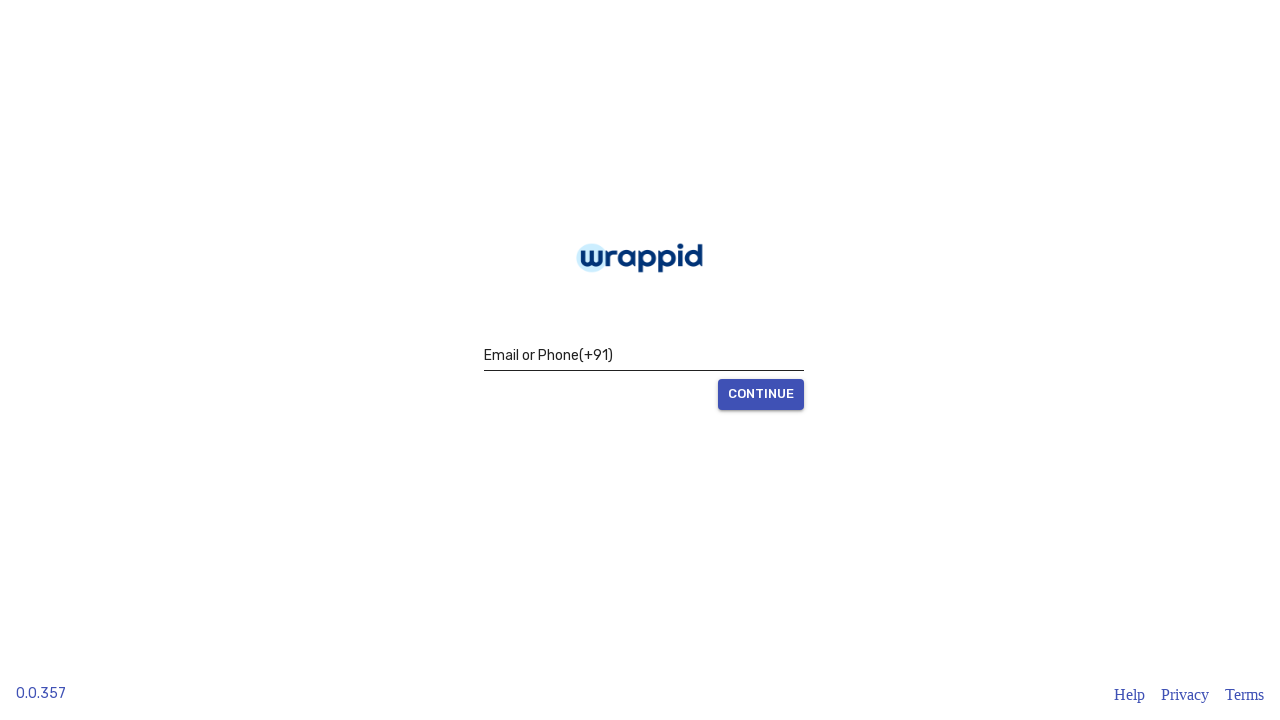

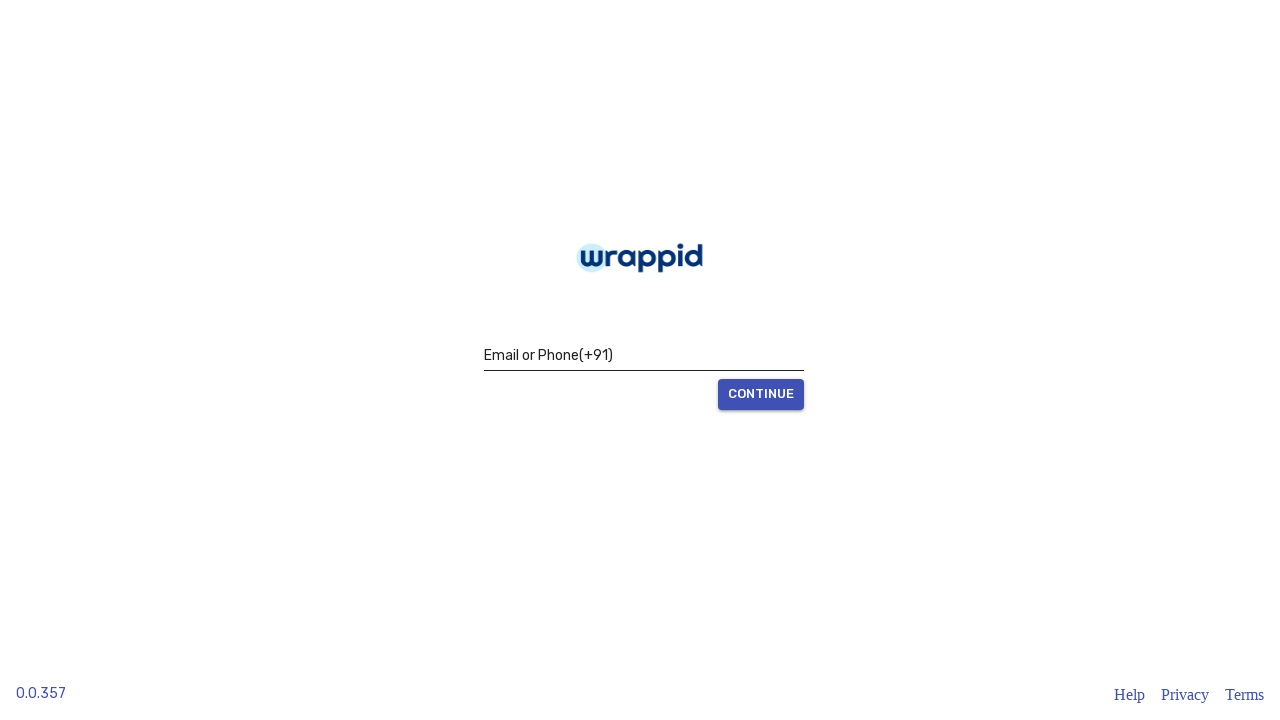